Tests autocomplete suggestion functionality by typing partial text and navigating through suggestions using arrow keys

Starting URL: https://rahulshettyacademy.com/AutomationPractice/

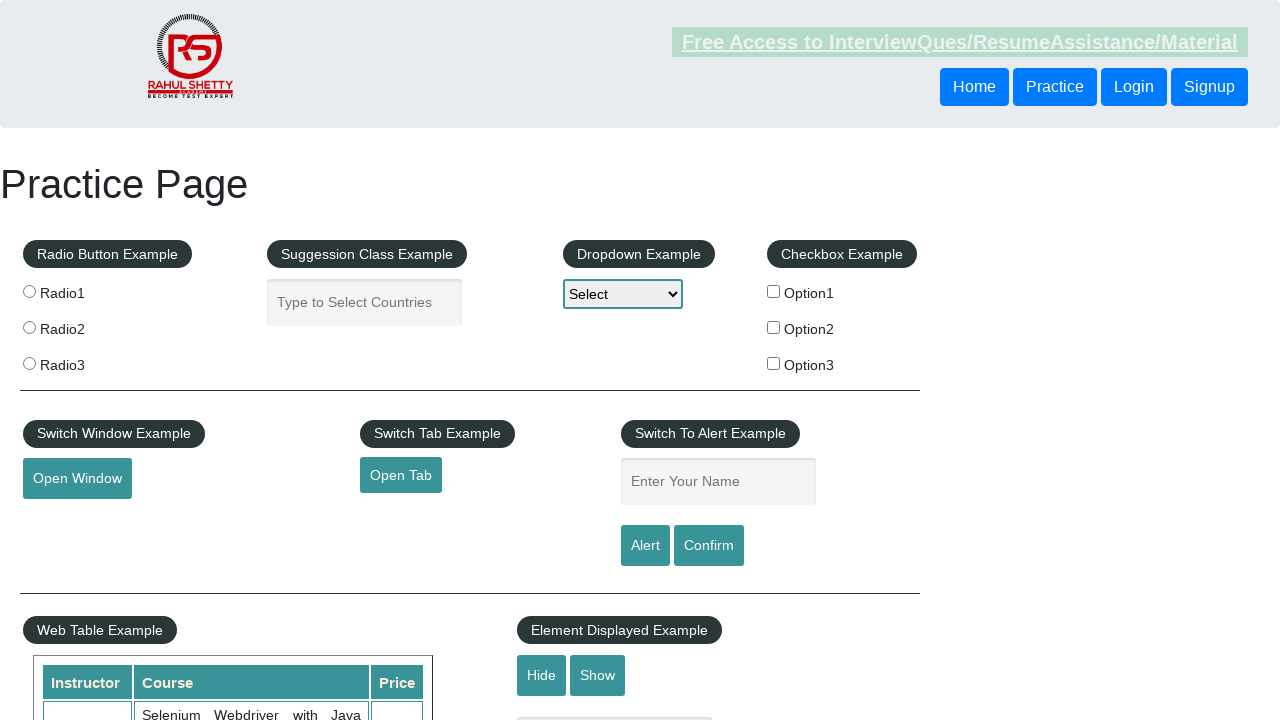

Typed 'ind' in autocomplete field to trigger suggestions on #autocomplete
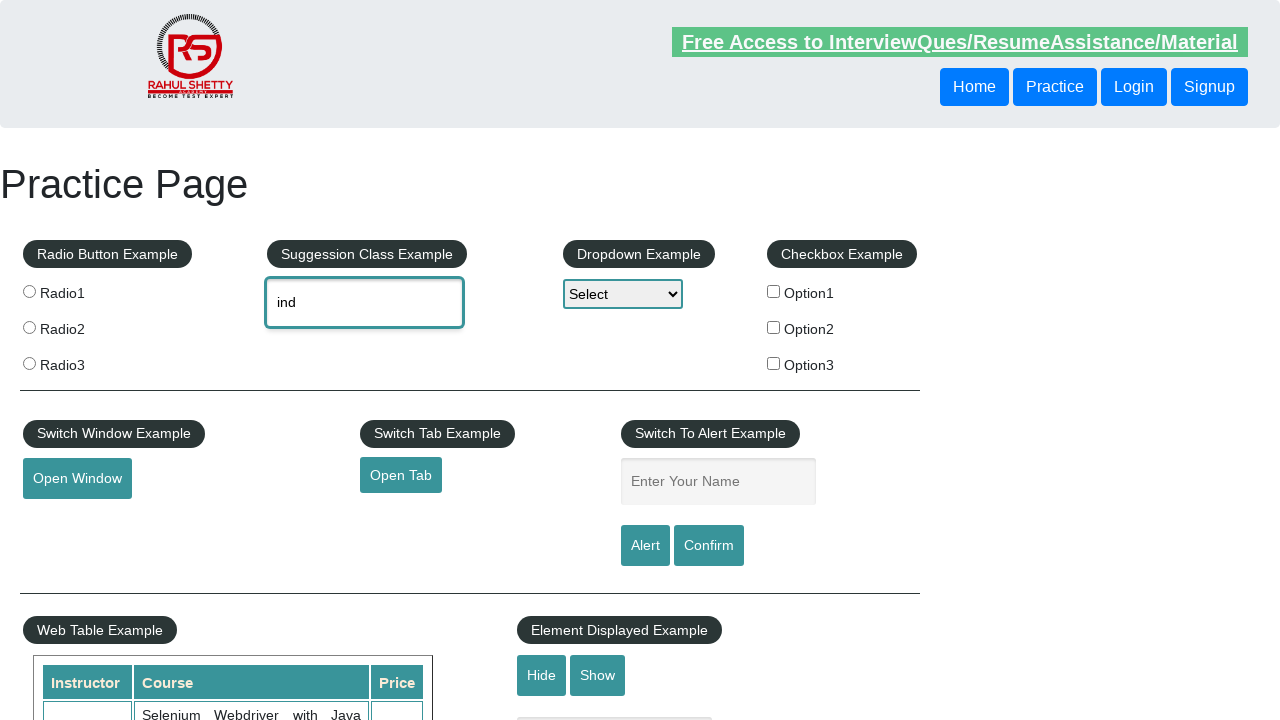

Waited 3 seconds for autocomplete suggestions to appear
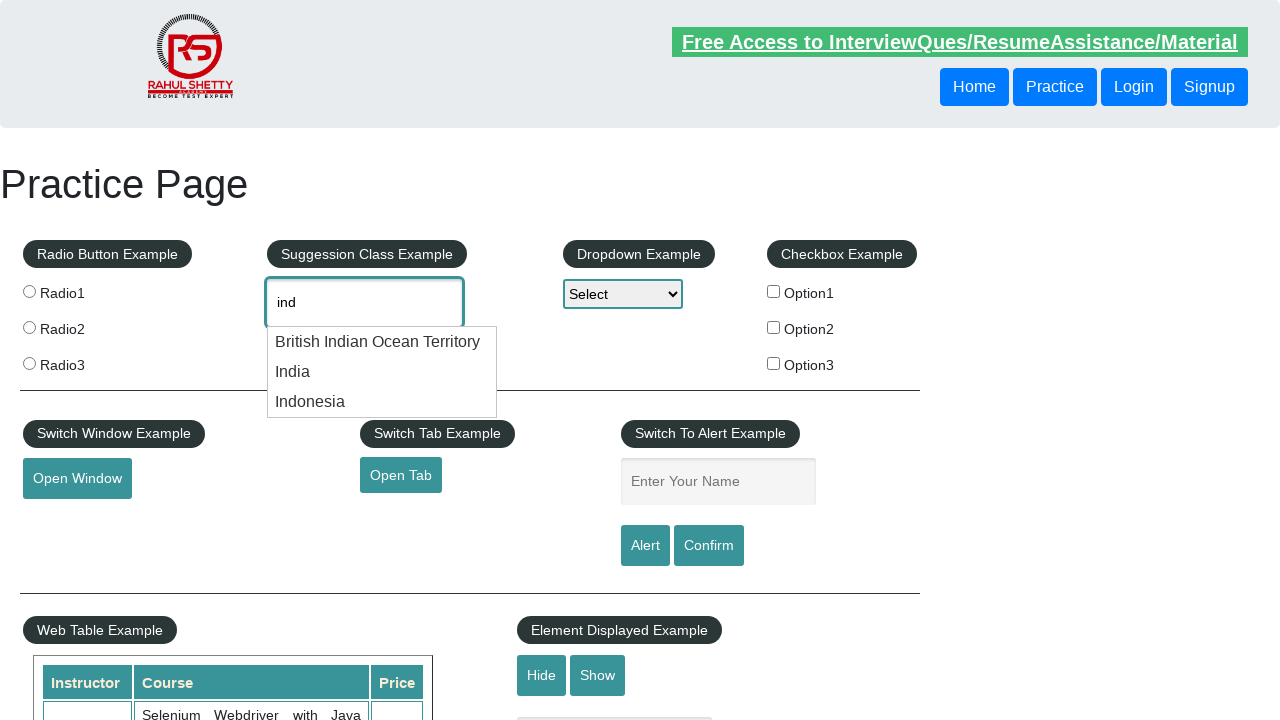

Pressed ArrowDown to navigate to first suggestion on #autocomplete
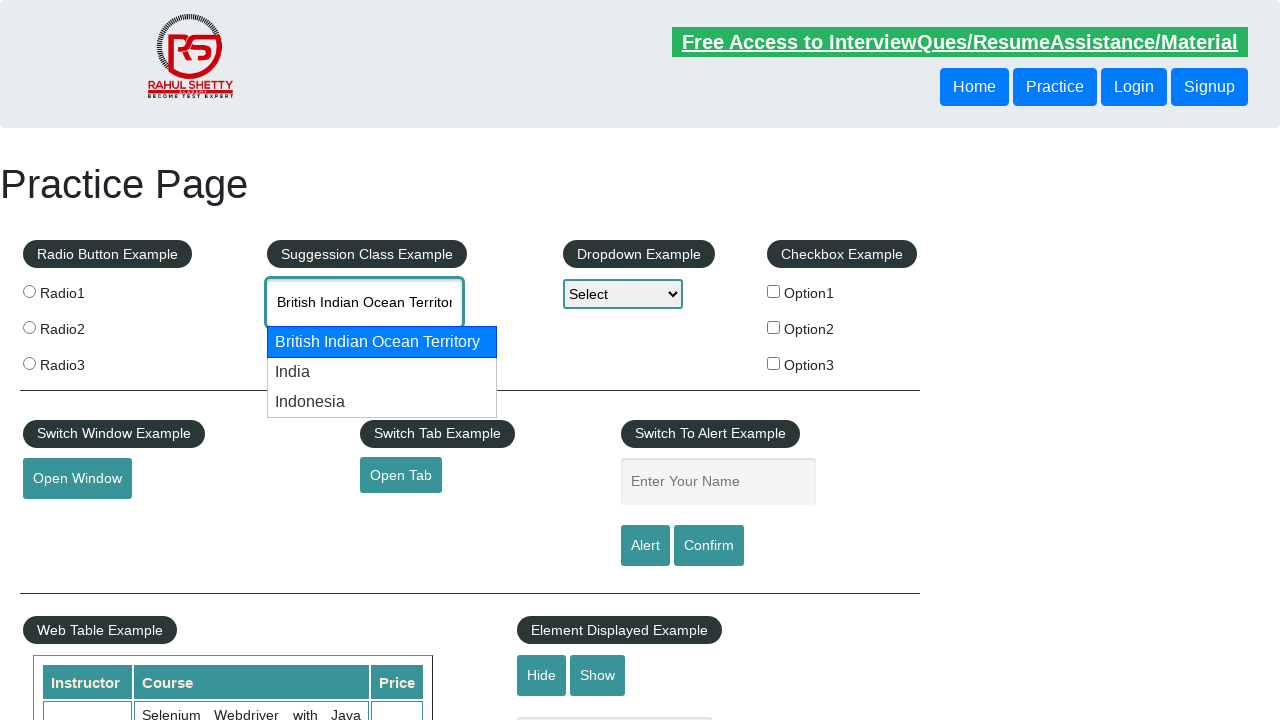

Pressed ArrowDown to navigate to second suggestion on #autocomplete
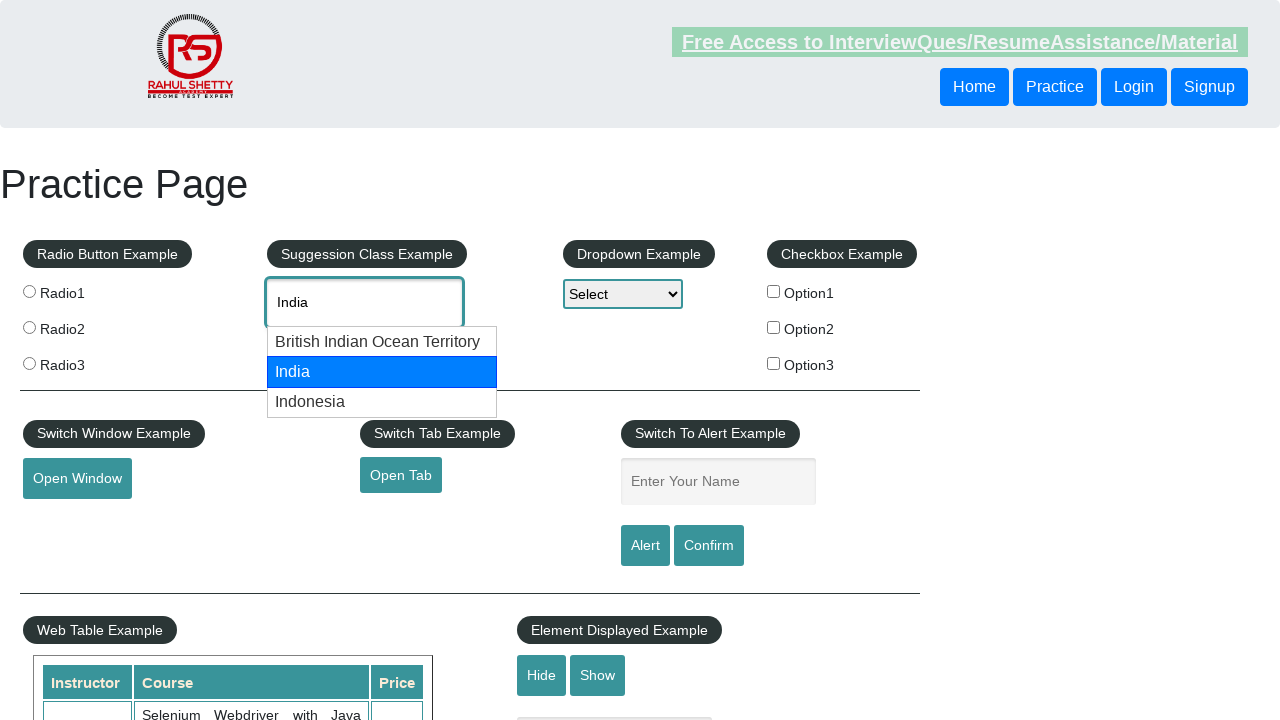

Pressed Enter to select the highlighted suggestion on #autocomplete
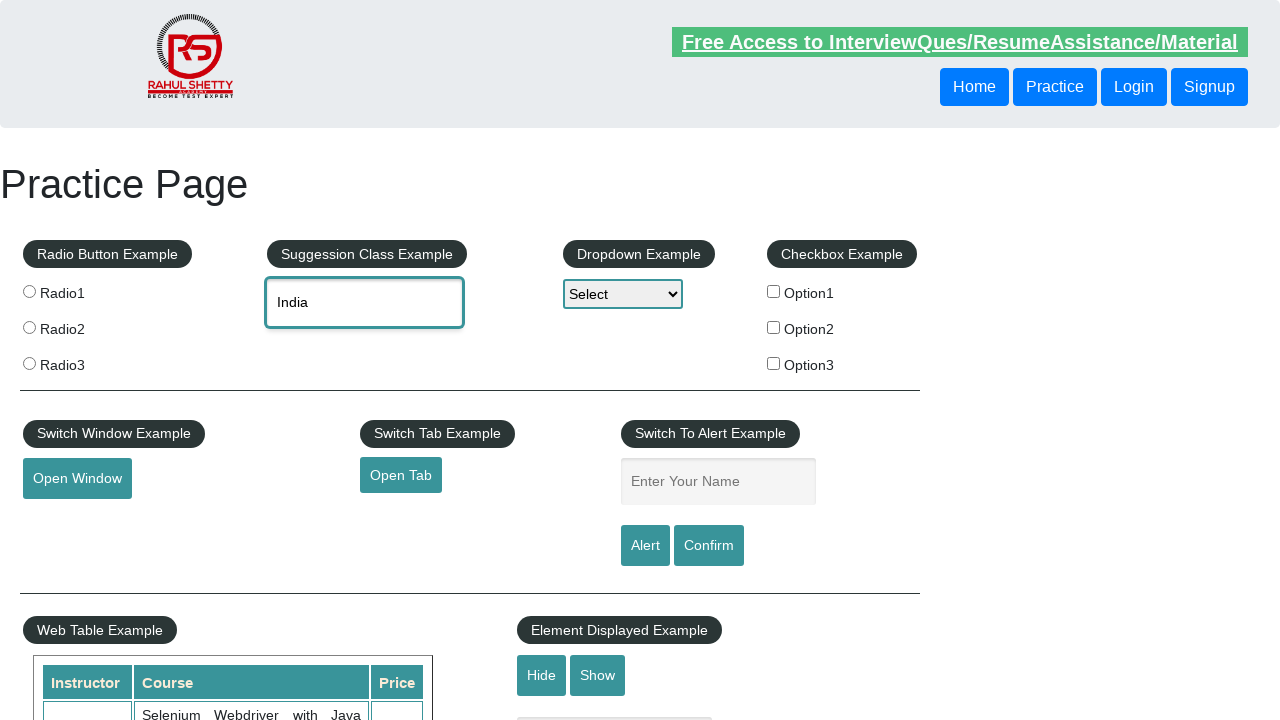

Retrieved selected autocomplete value: 'India'
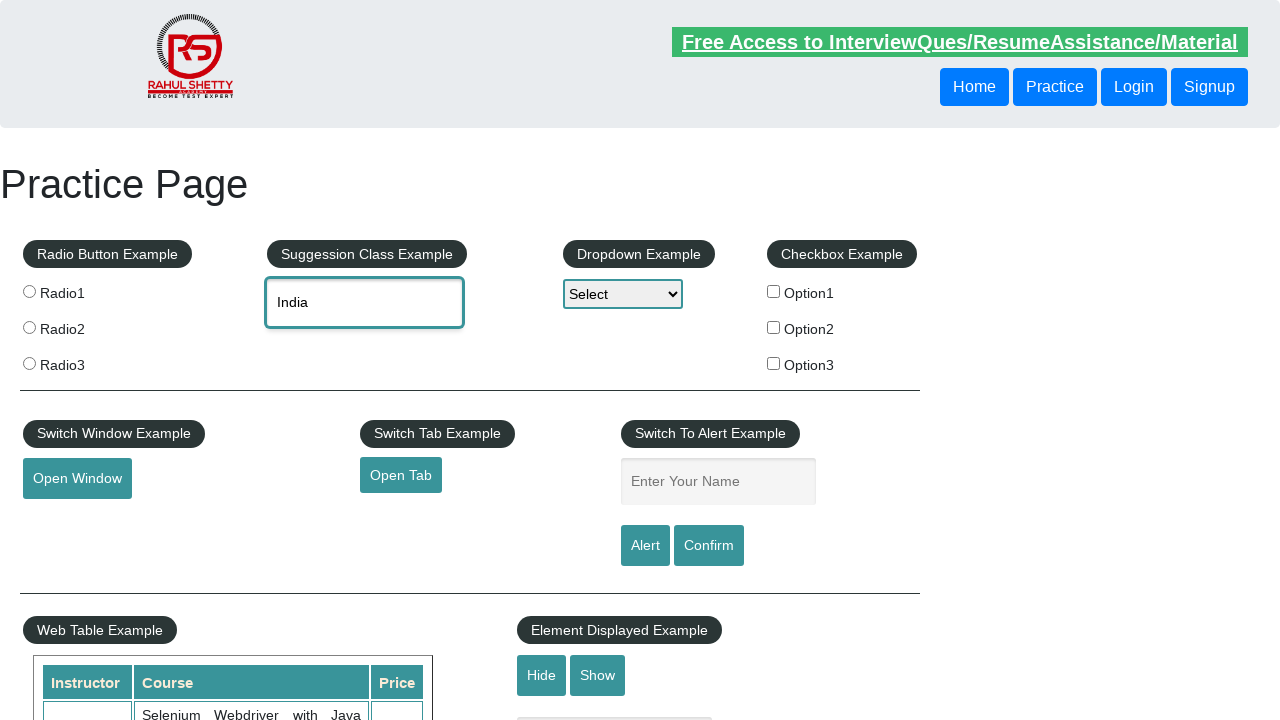

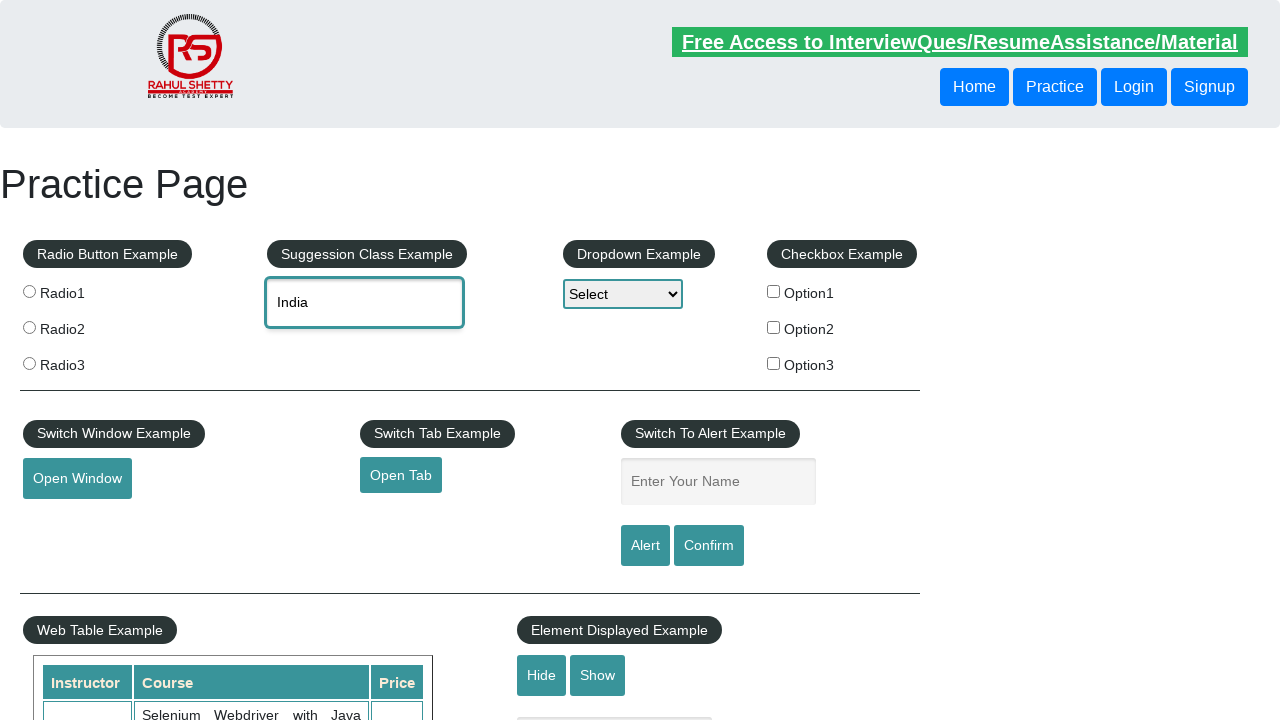